Clicks the confirmation alert button and dismisses it, then verifies the cancel result message

Starting URL: https://demoqa.com/alerts

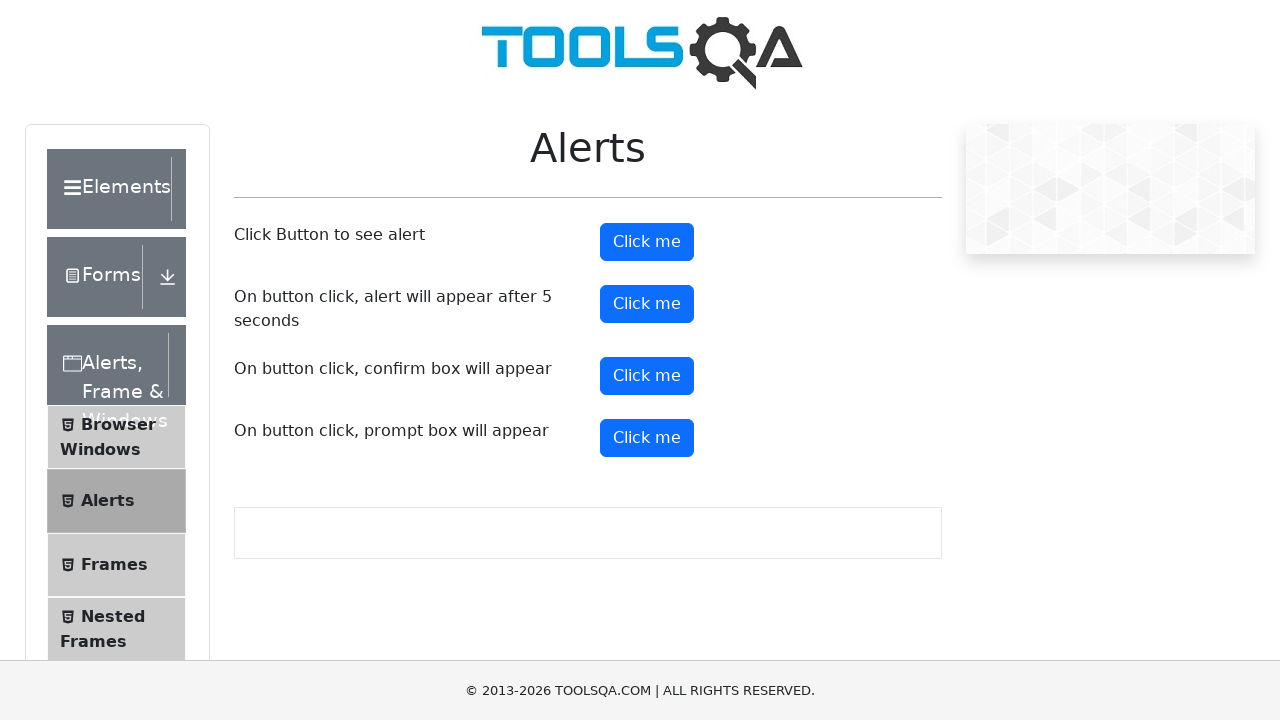

Set up dialog handler to dismiss confirmation alerts
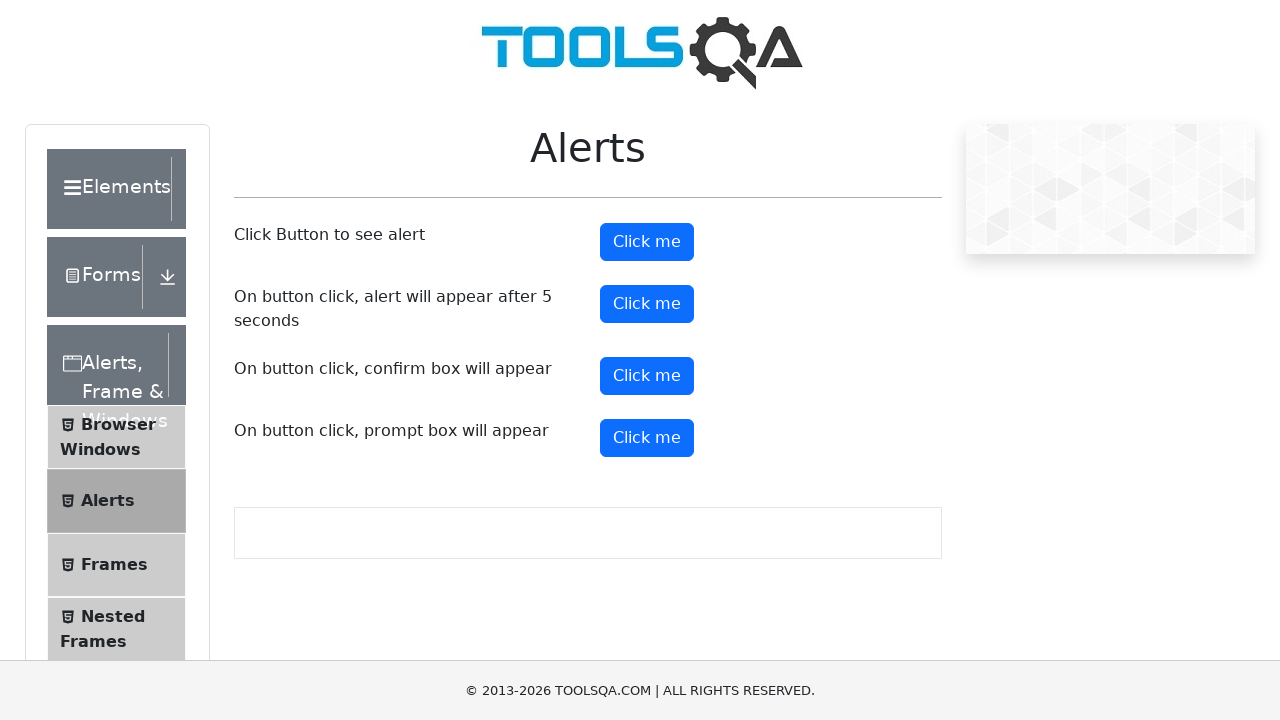

Clicked the confirmation alert button at (647, 376) on #confirmButton
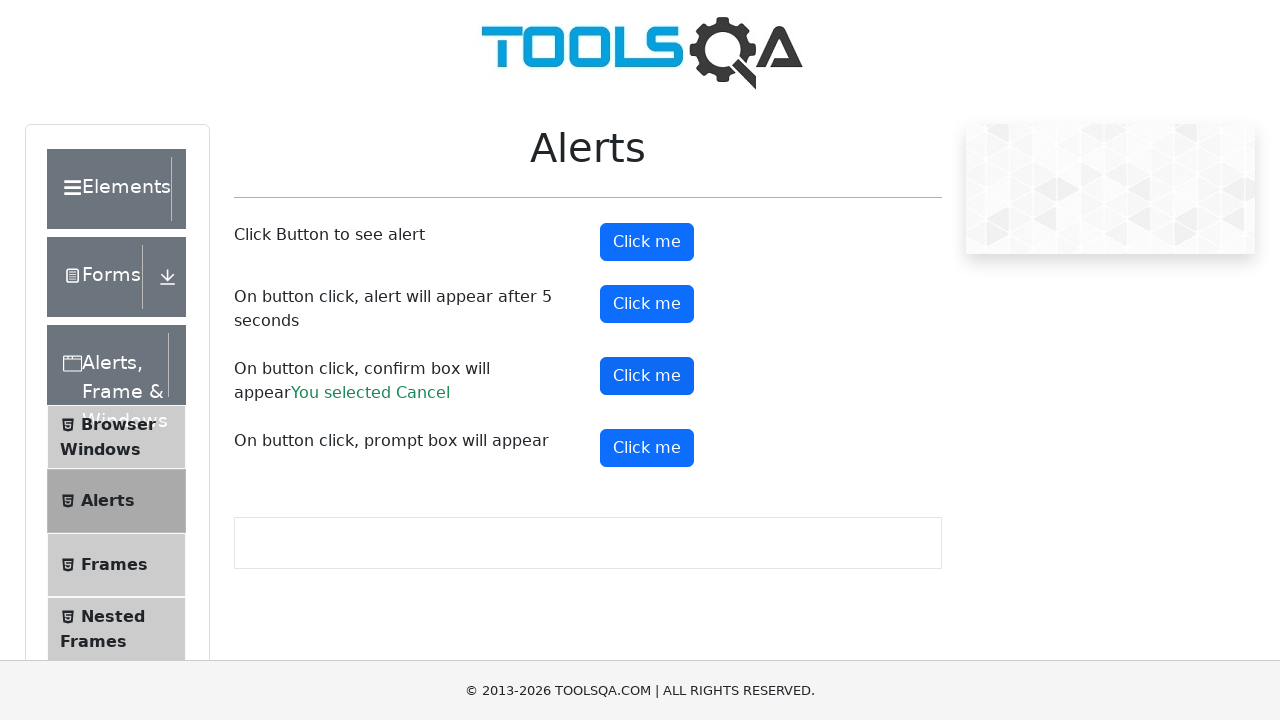

Confirmation result message appeared
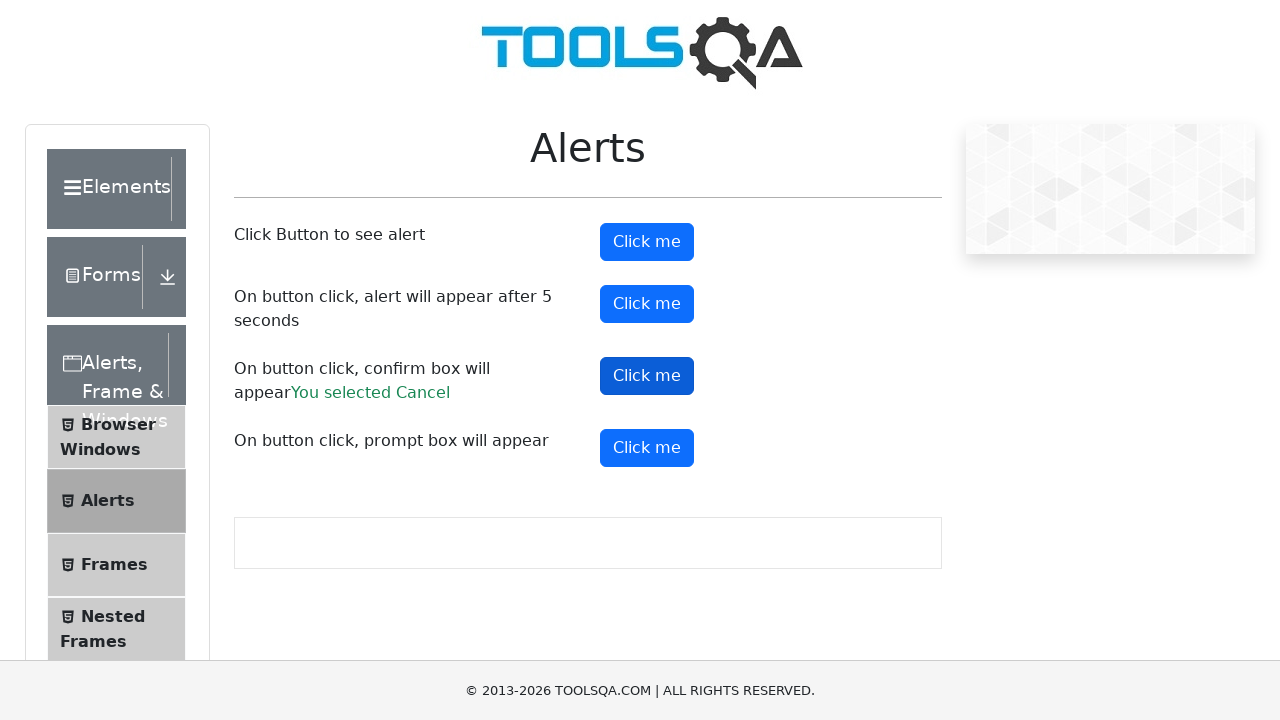

Retrieved confirmation result message text
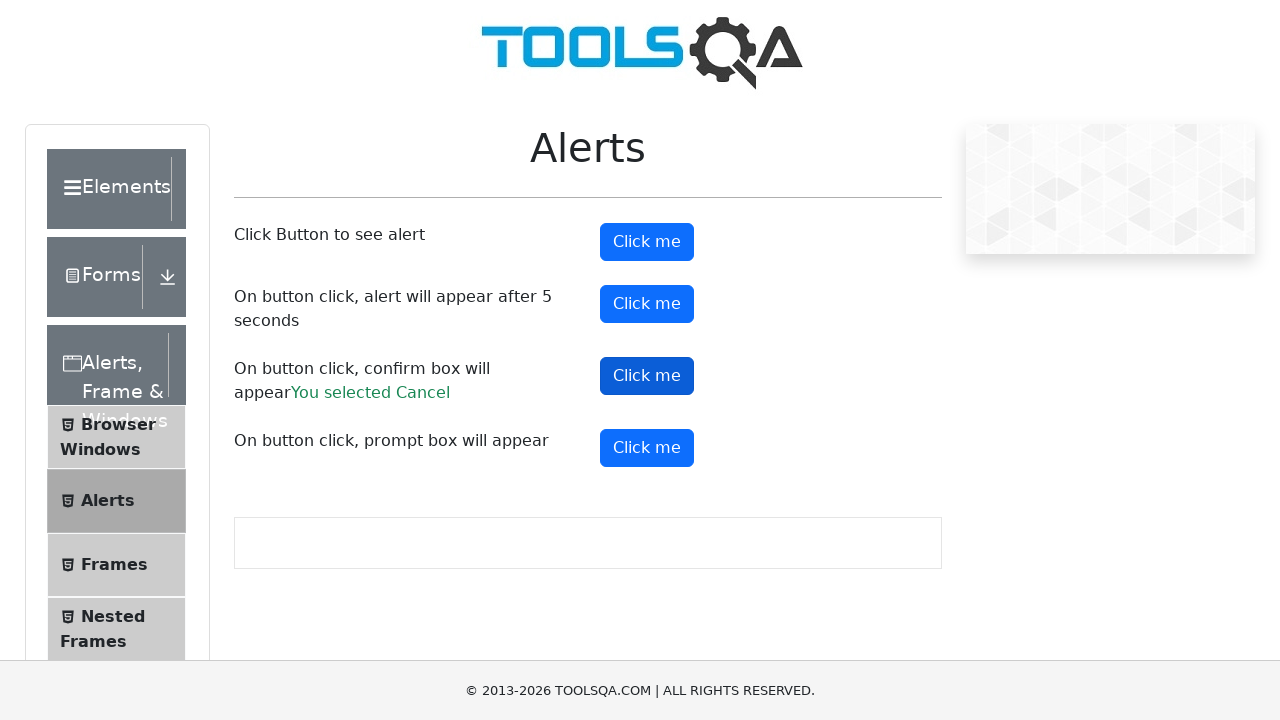

Verified cancel result message: 'You selected Cancel'
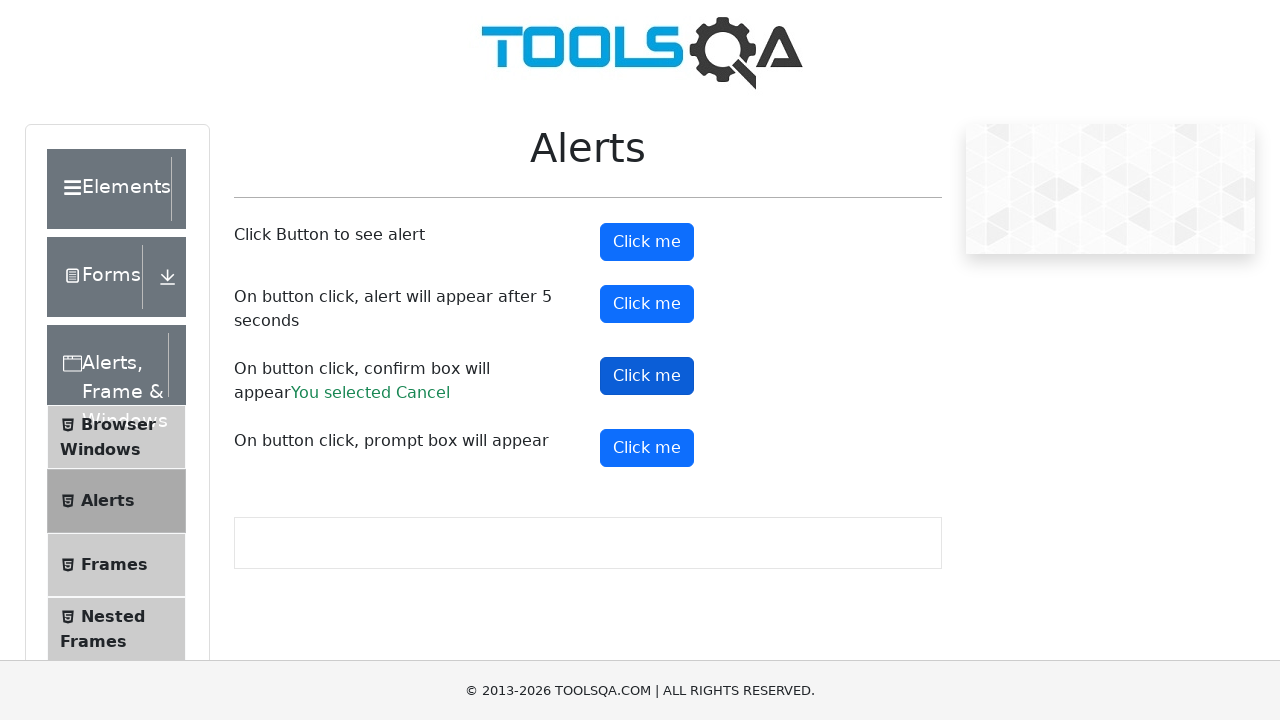

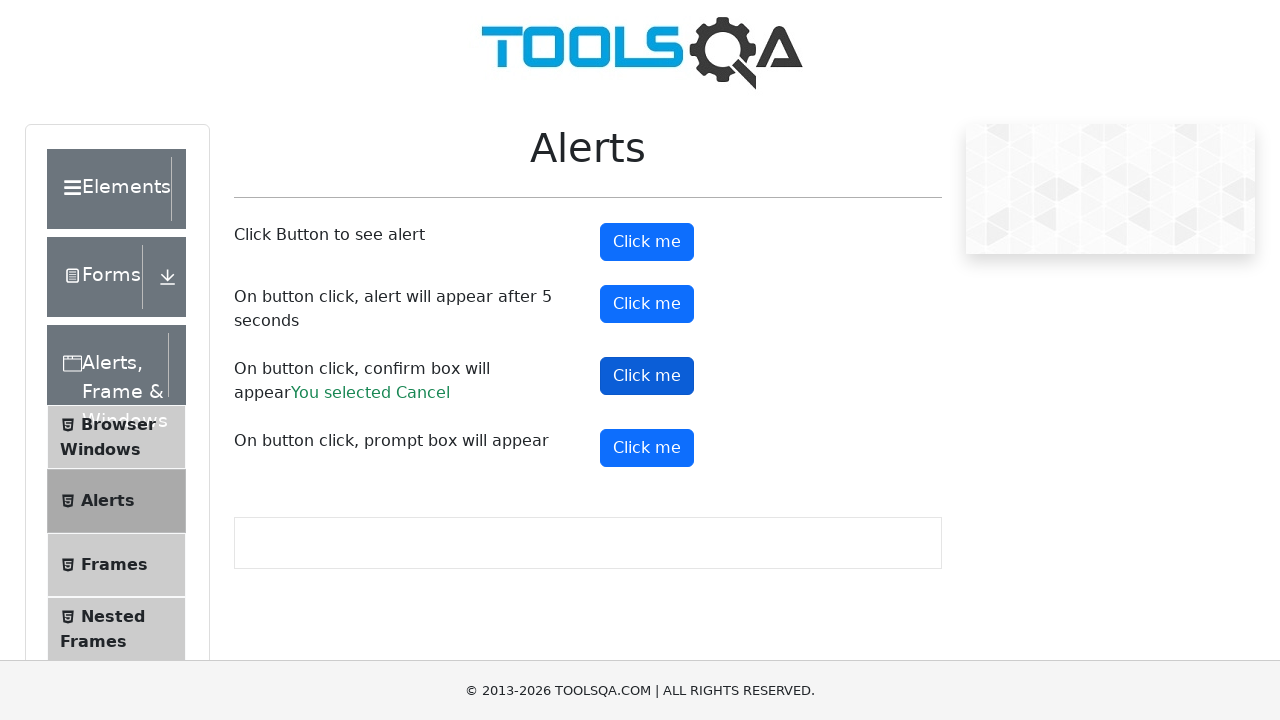